Tests iframe handling by switching to an iframe, filling a text field inside it, then switching back to the main content and reading an h1 element

Starting URL: https://testeroprogramowania.github.io/selenium/iframe.html

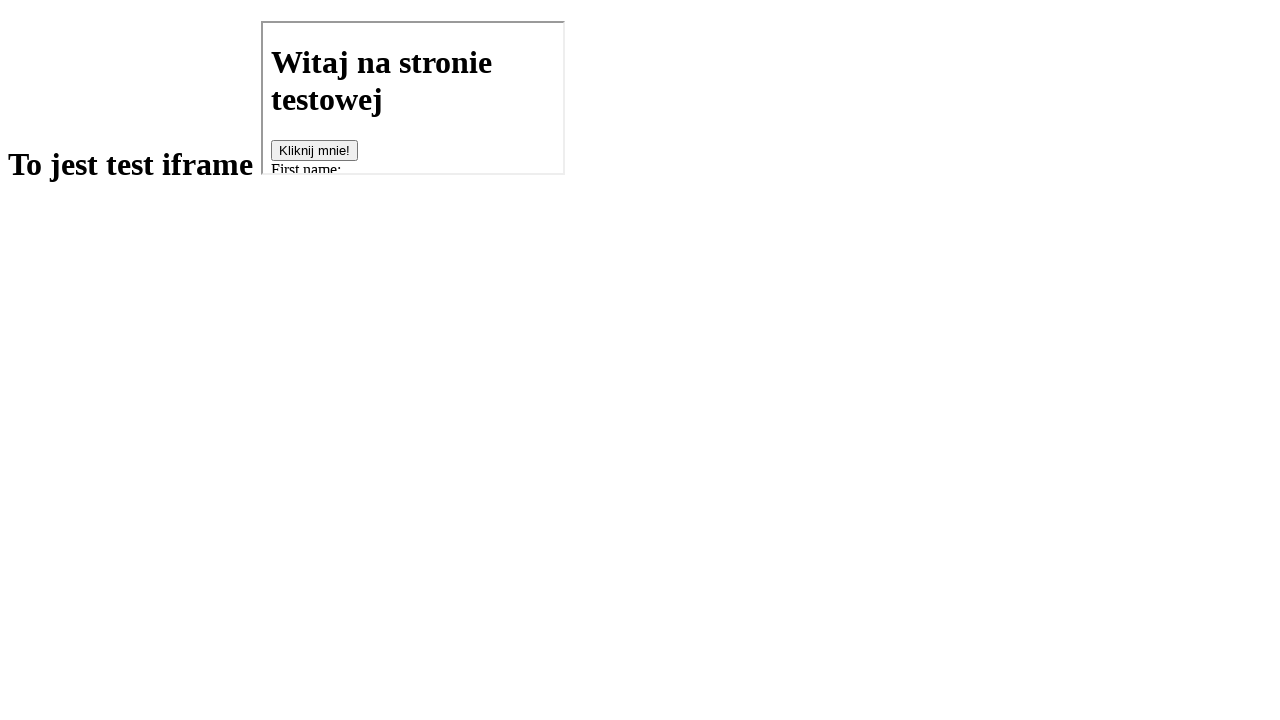

Located the first iframe on the page
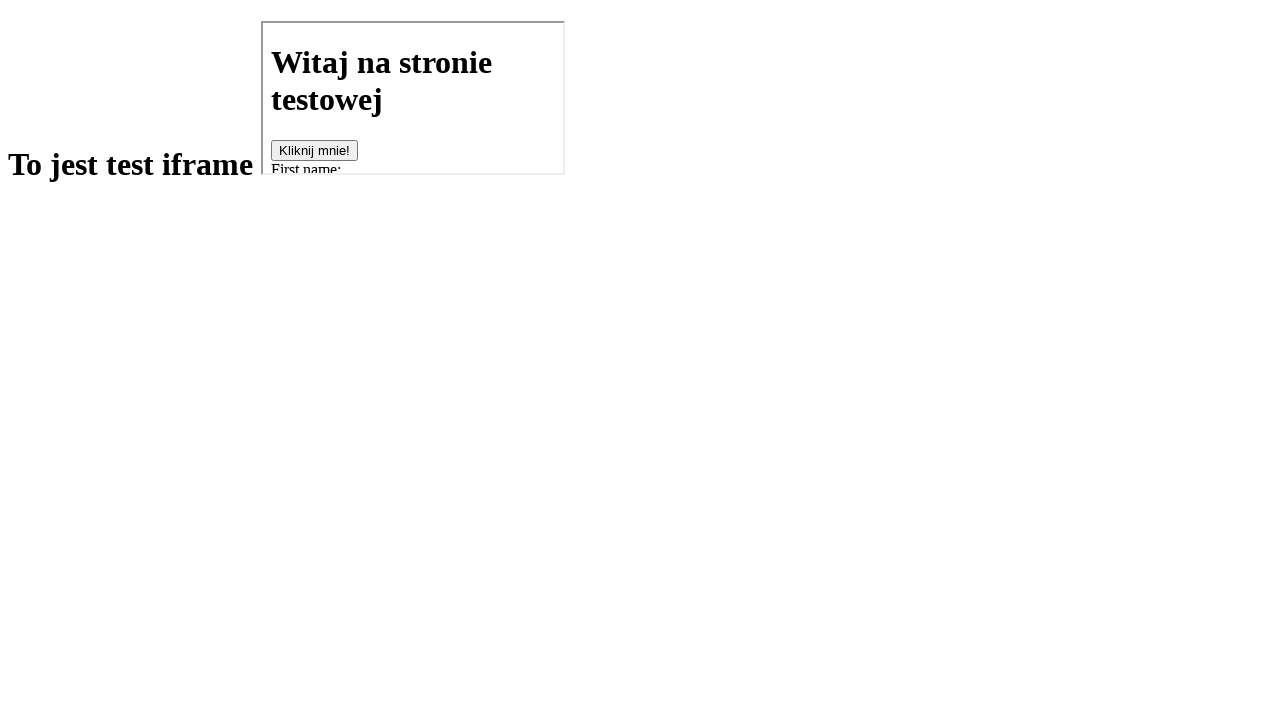

Filled the fname field inside iframe with 'Tescik' on iframe >> nth=0 >> internal:control=enter-frame >> #fname
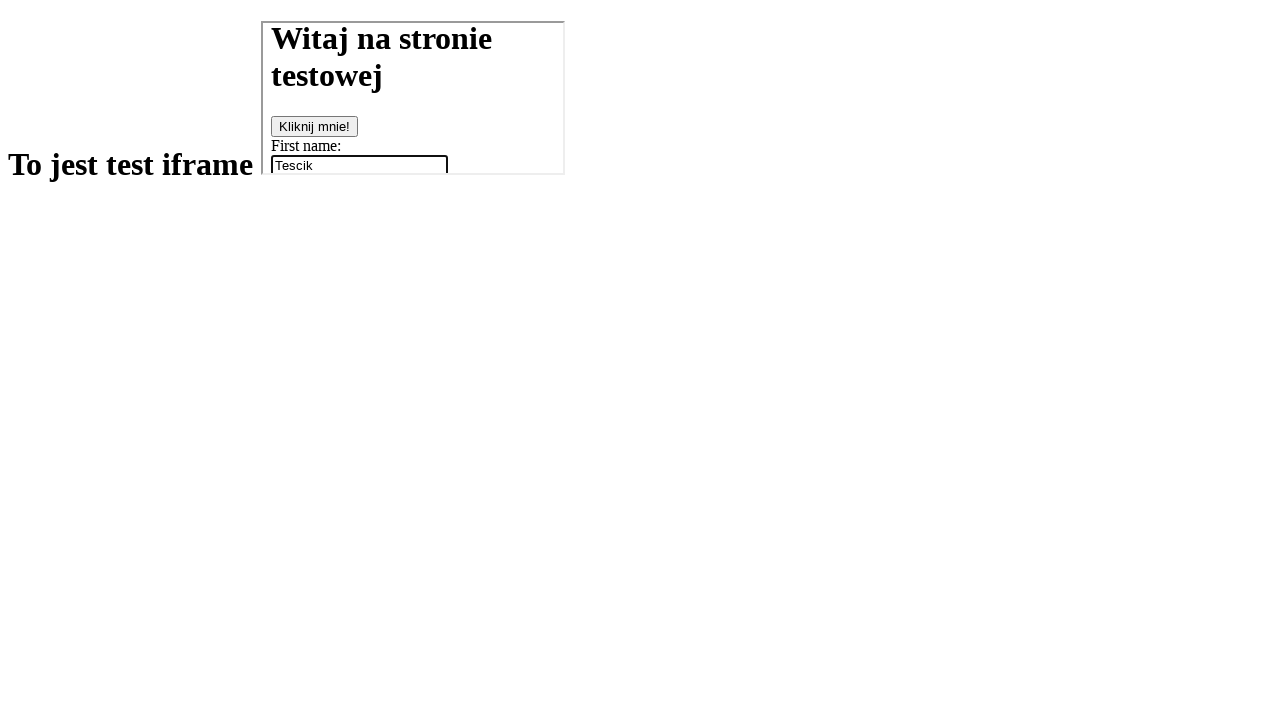

Read h1 element text from main content
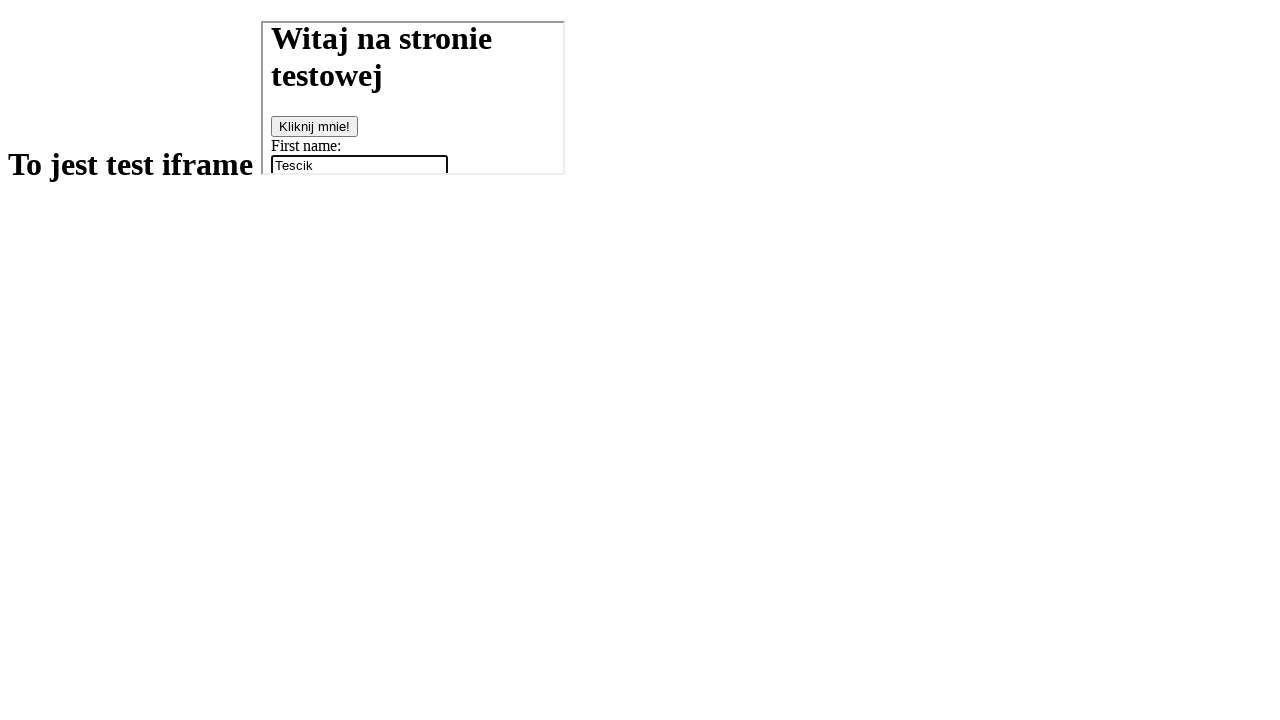

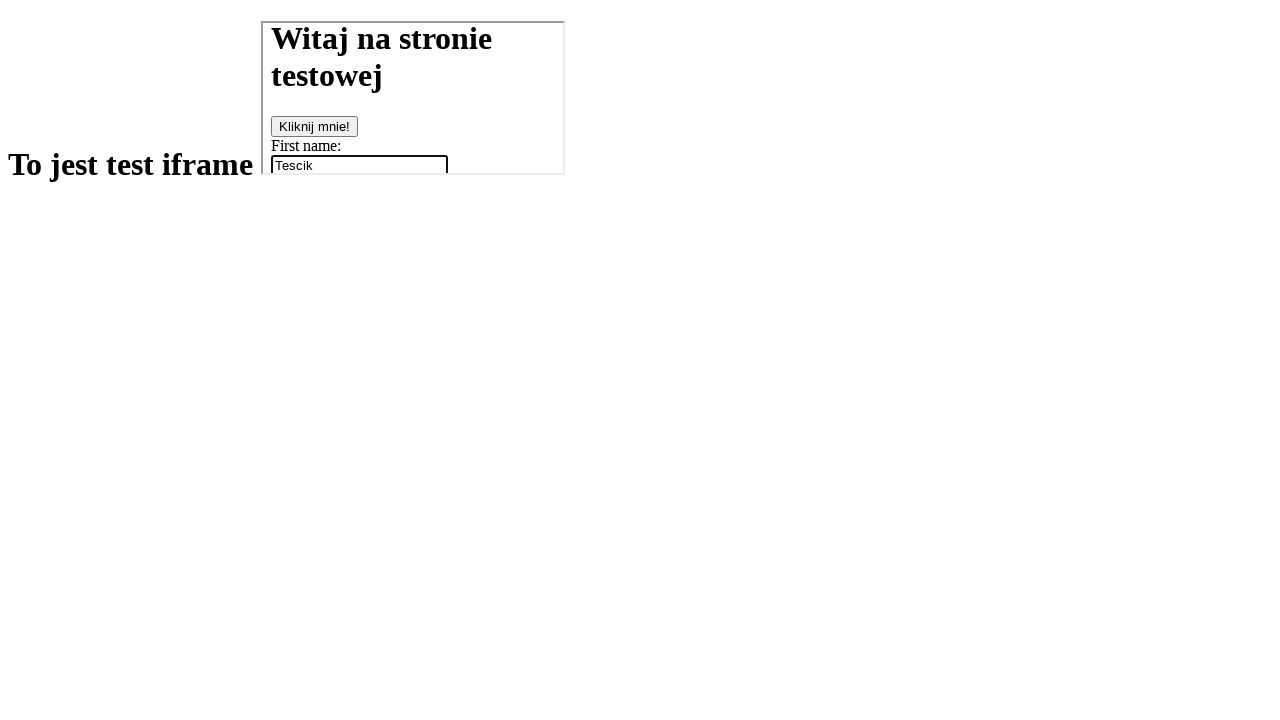